Navigates to a radio button demo page and verifies that the Yes radio button element exists

Starting URL: https://demoqa.com/radio-button

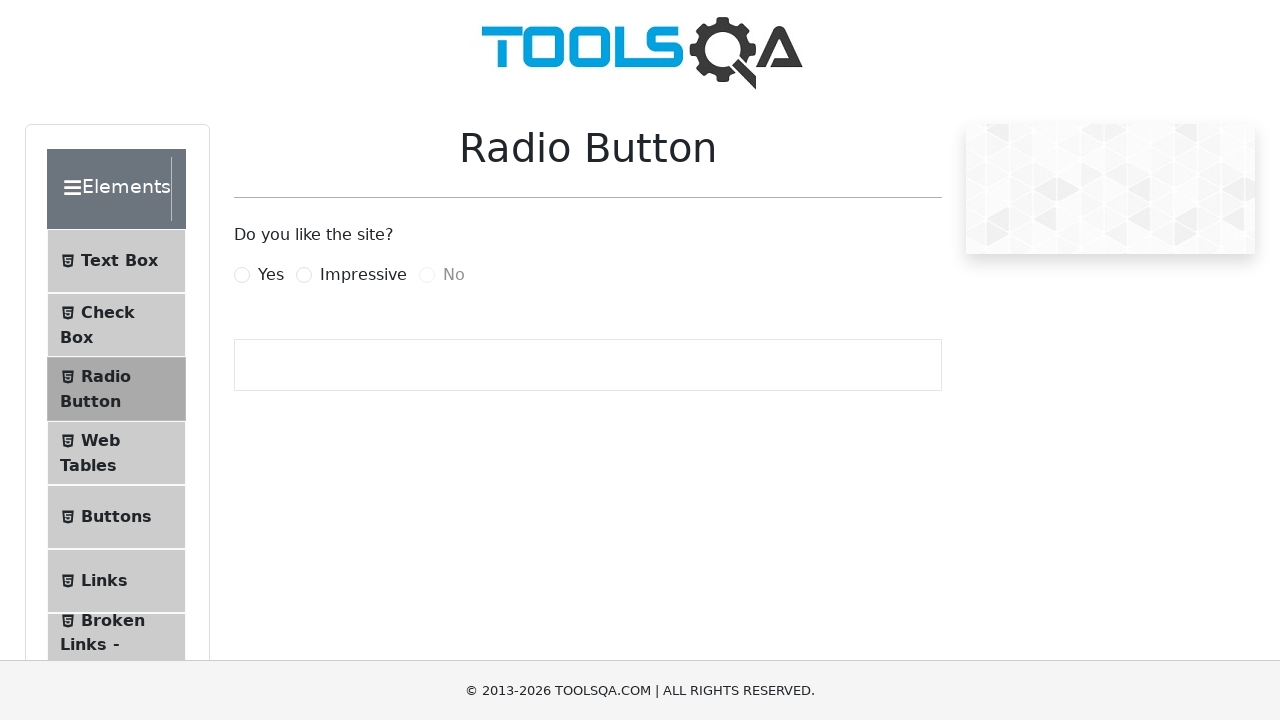

Navigated to radio button demo page
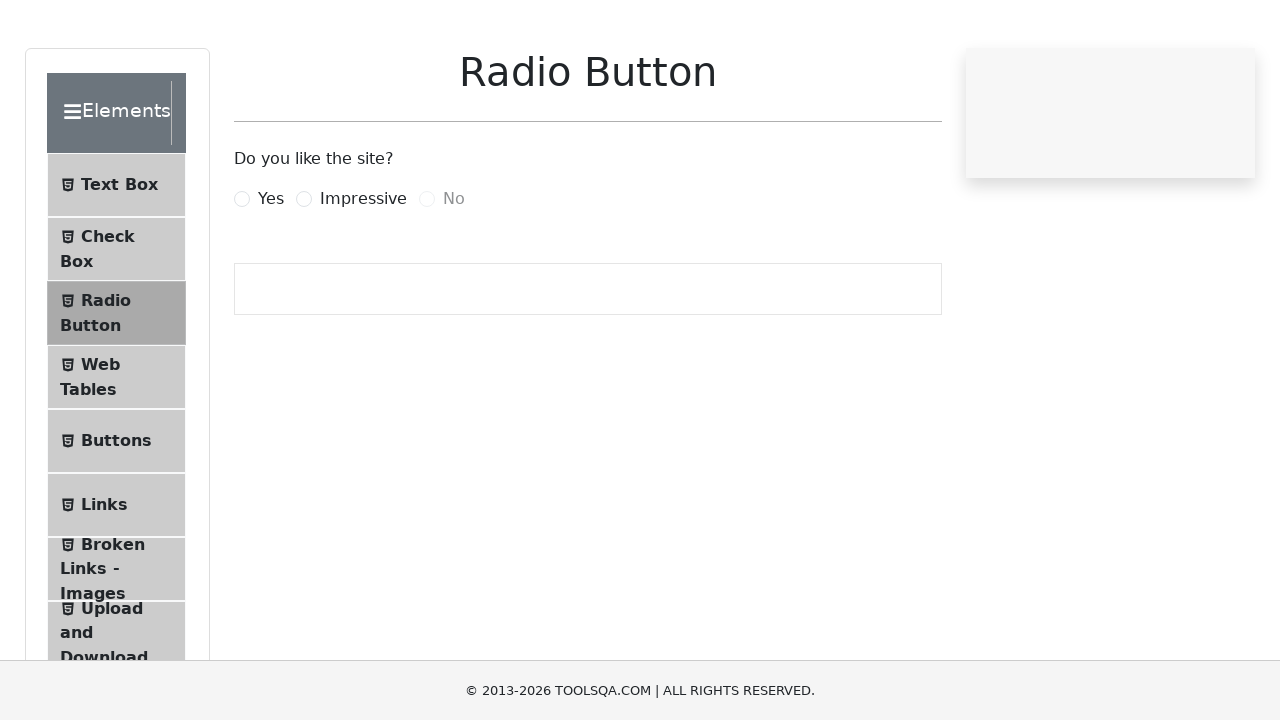

Waited for Yes radio button element to load
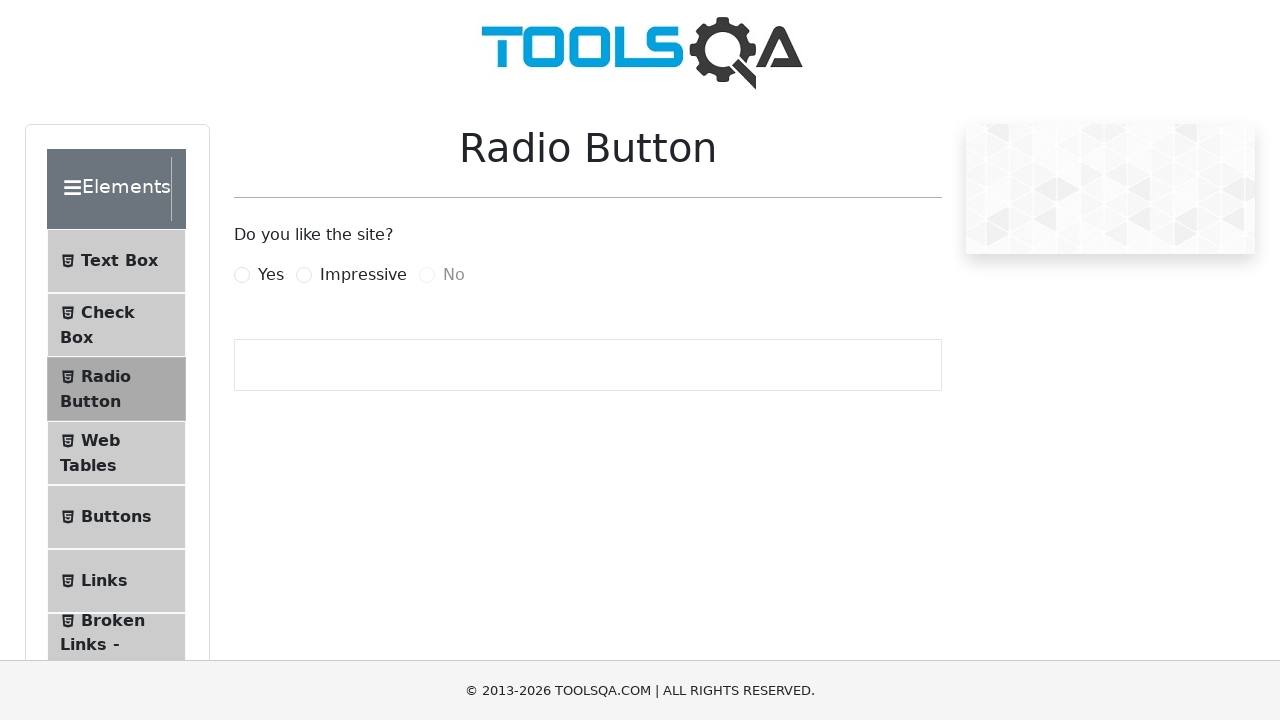

Verified Yes radio button element exists and is visible
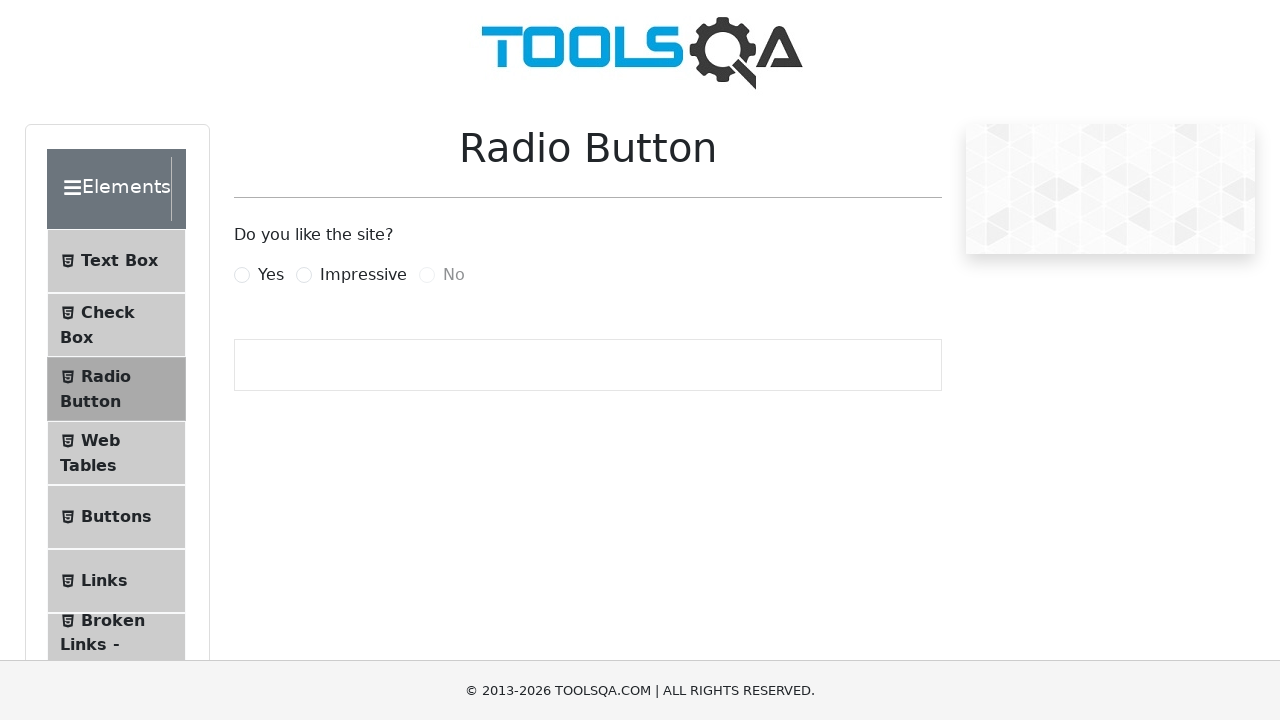

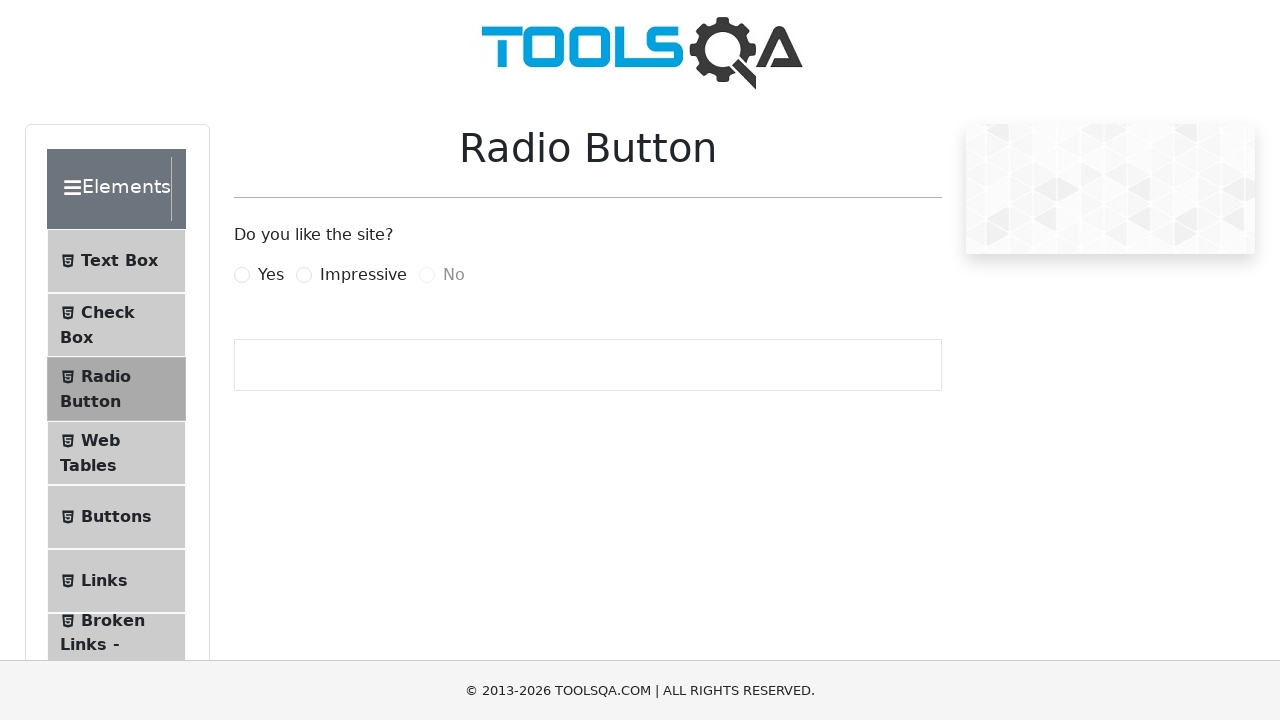